Demonstrates browser commands by navigating to a website, retrieving page title, URL, and page source, then refreshing the page before closing.

Starting URL: http://daringfireball.net/

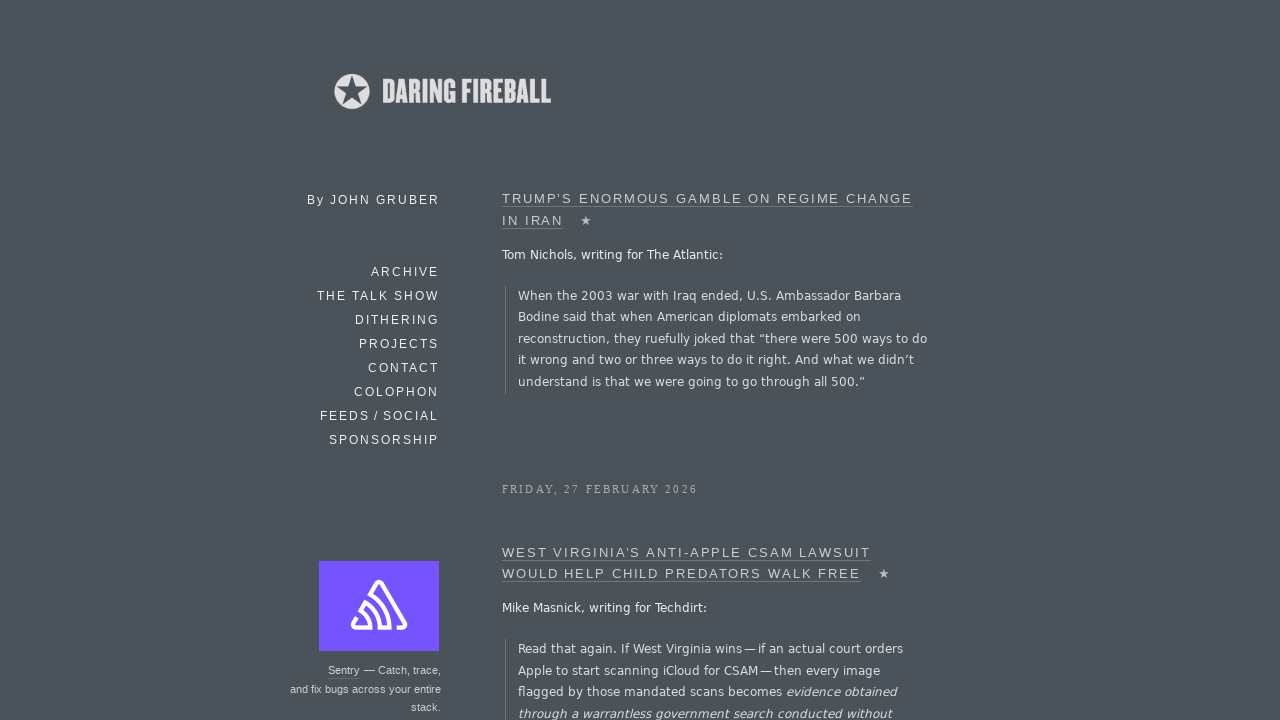

Retrieved page title
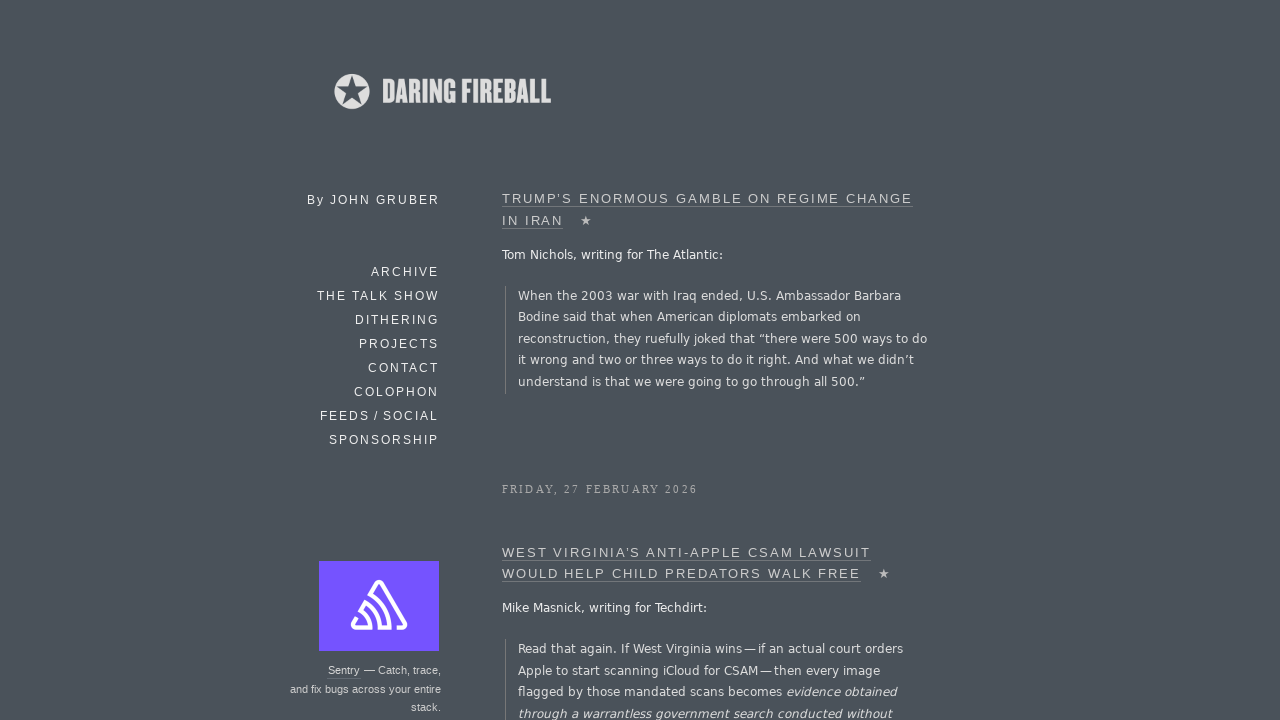

Calculated title length
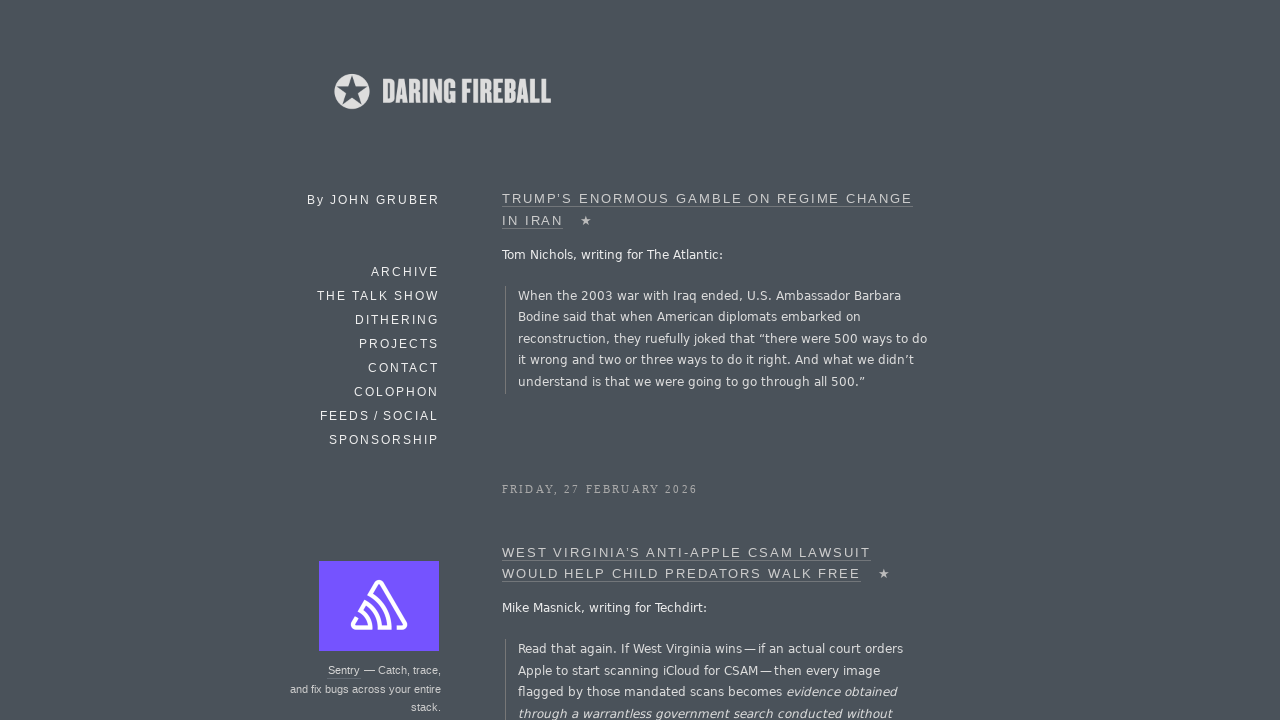

Retrieved current page URL
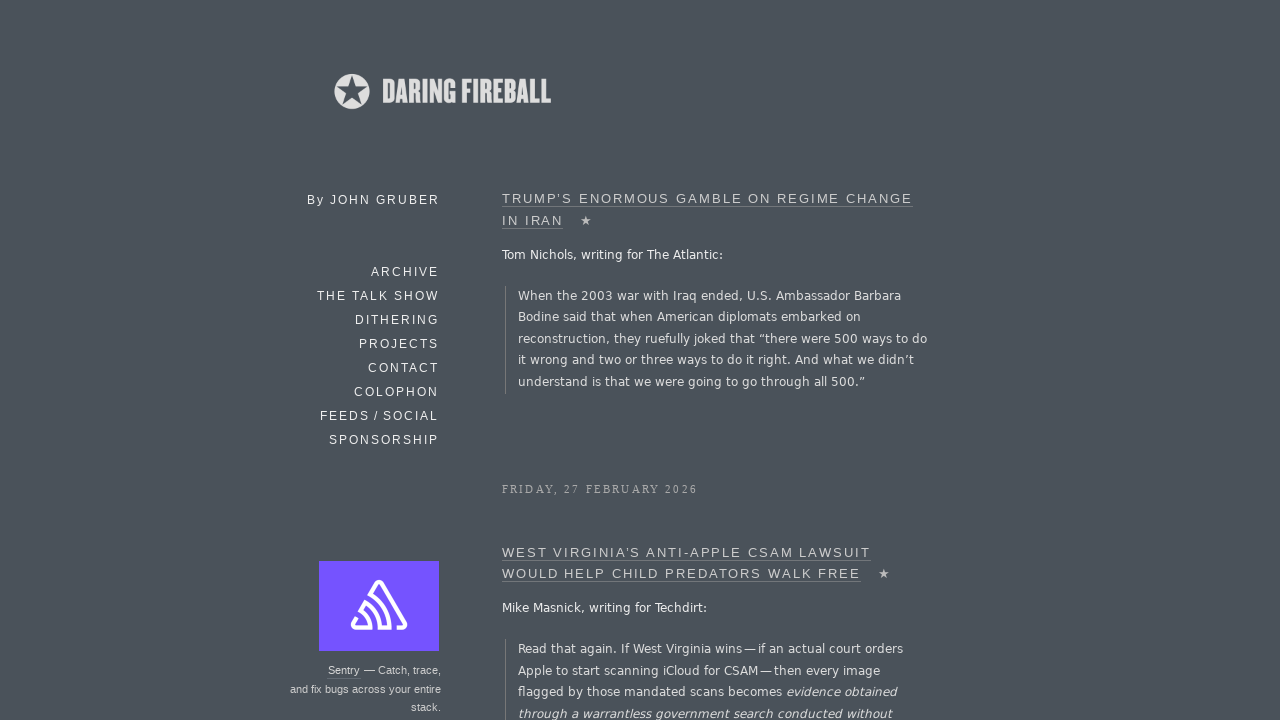

Calculated URL length
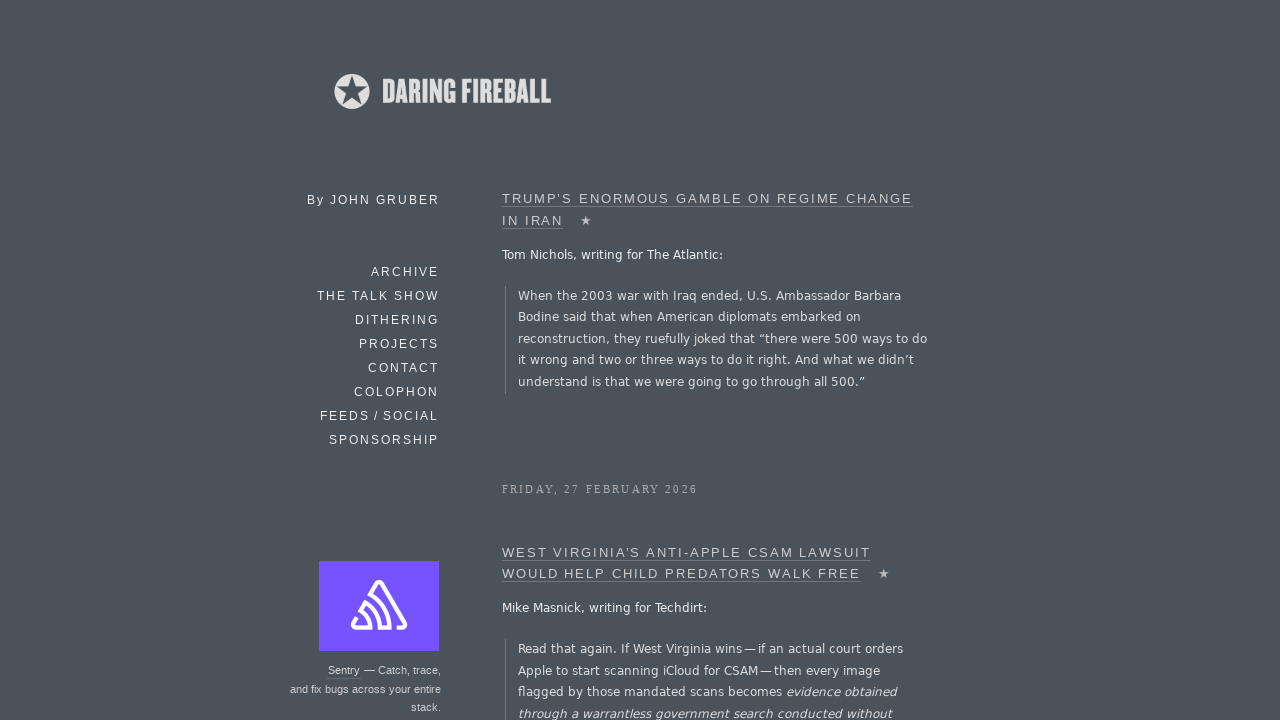

Refreshed the page
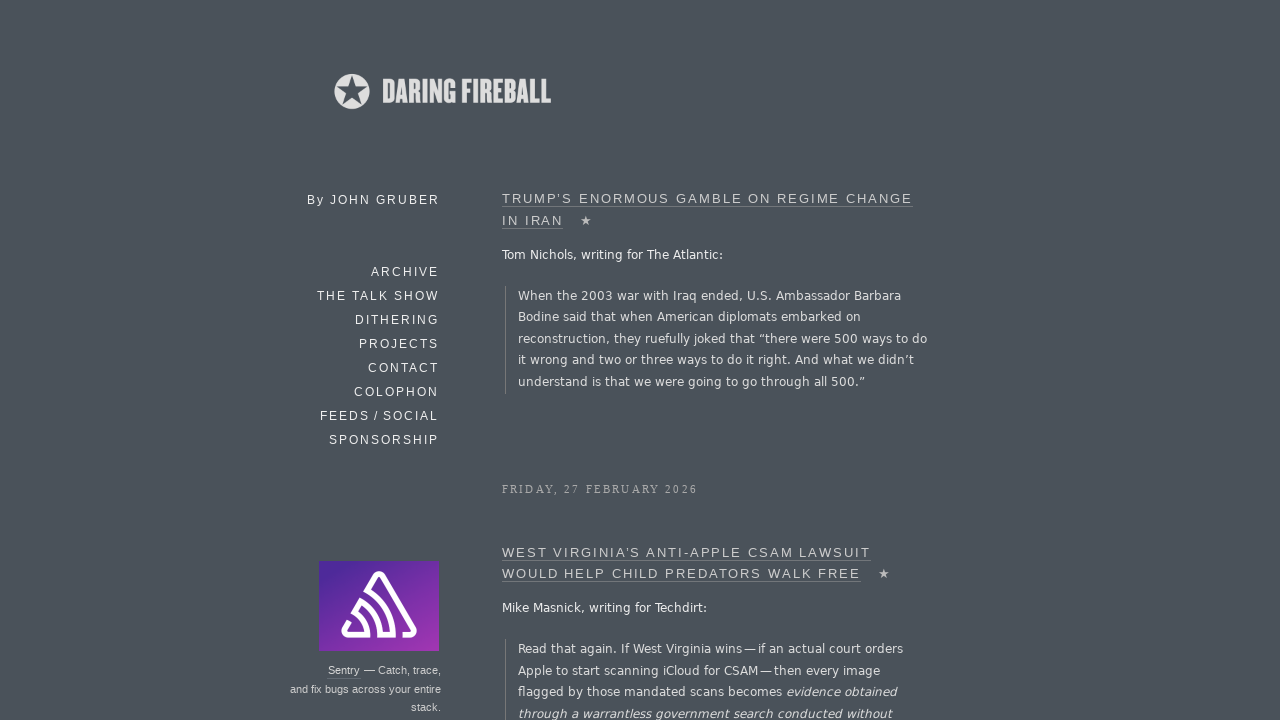

Retrieved page source content
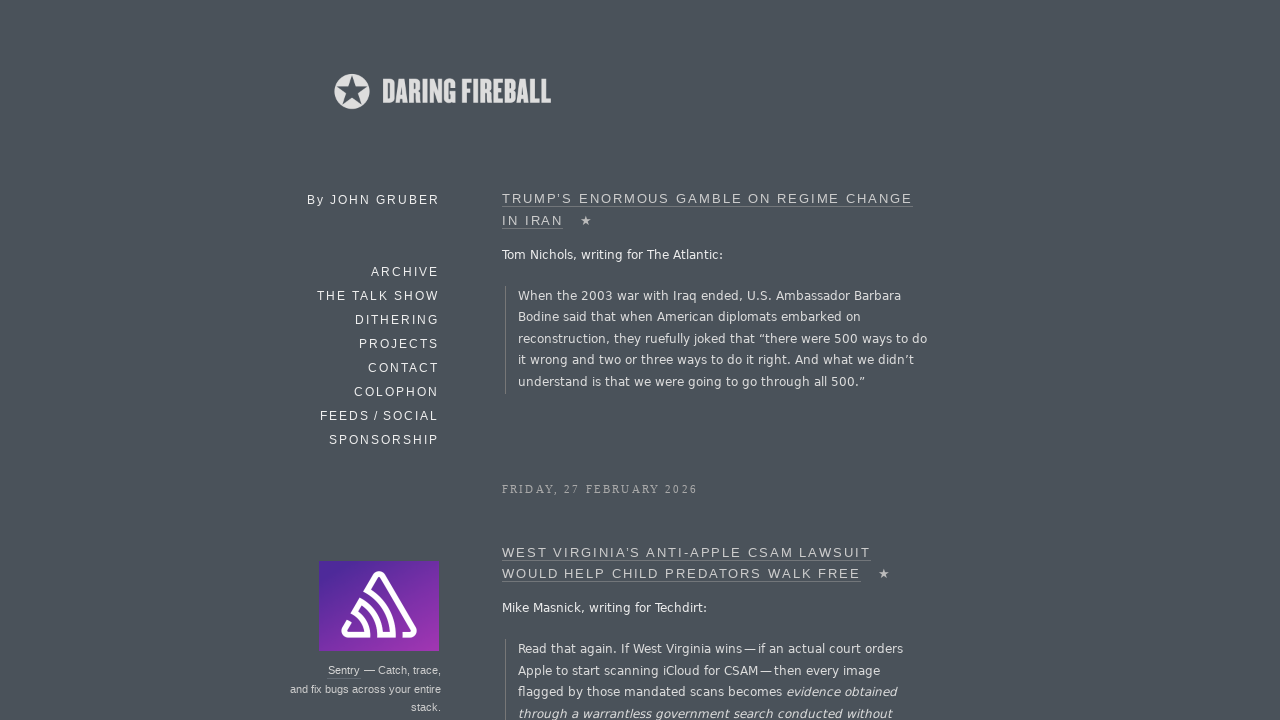

Calculated page source length
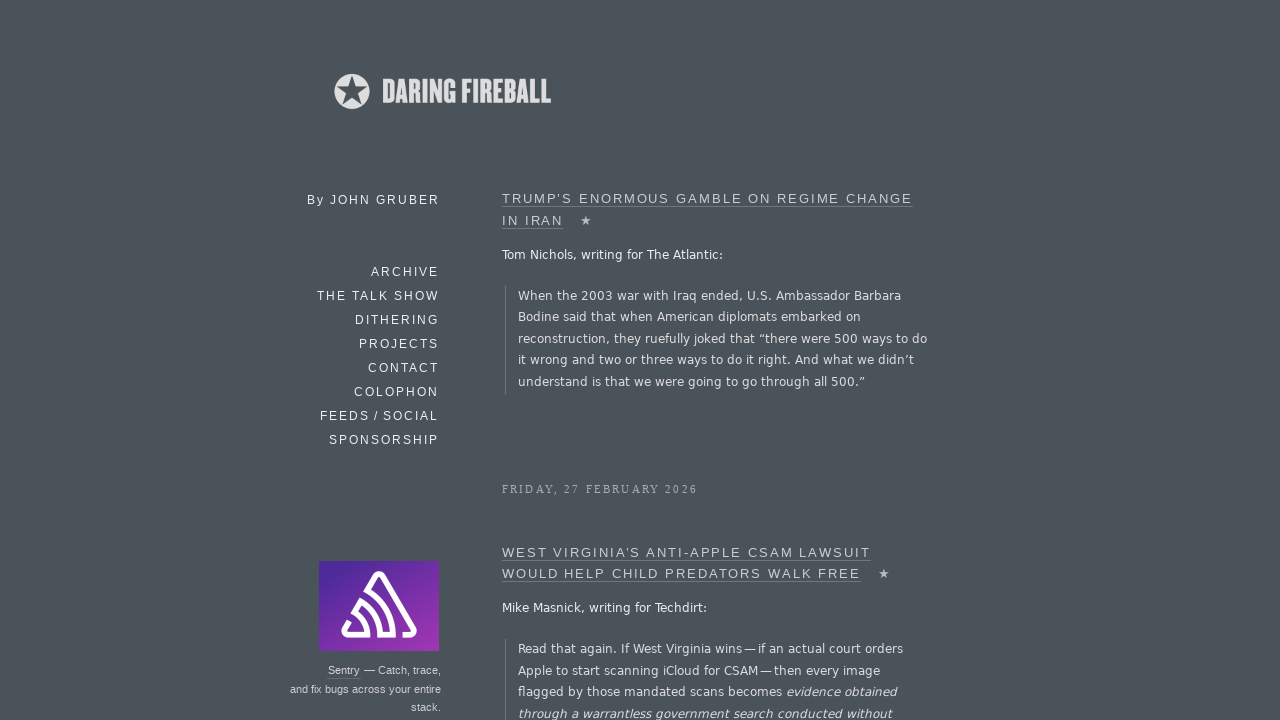

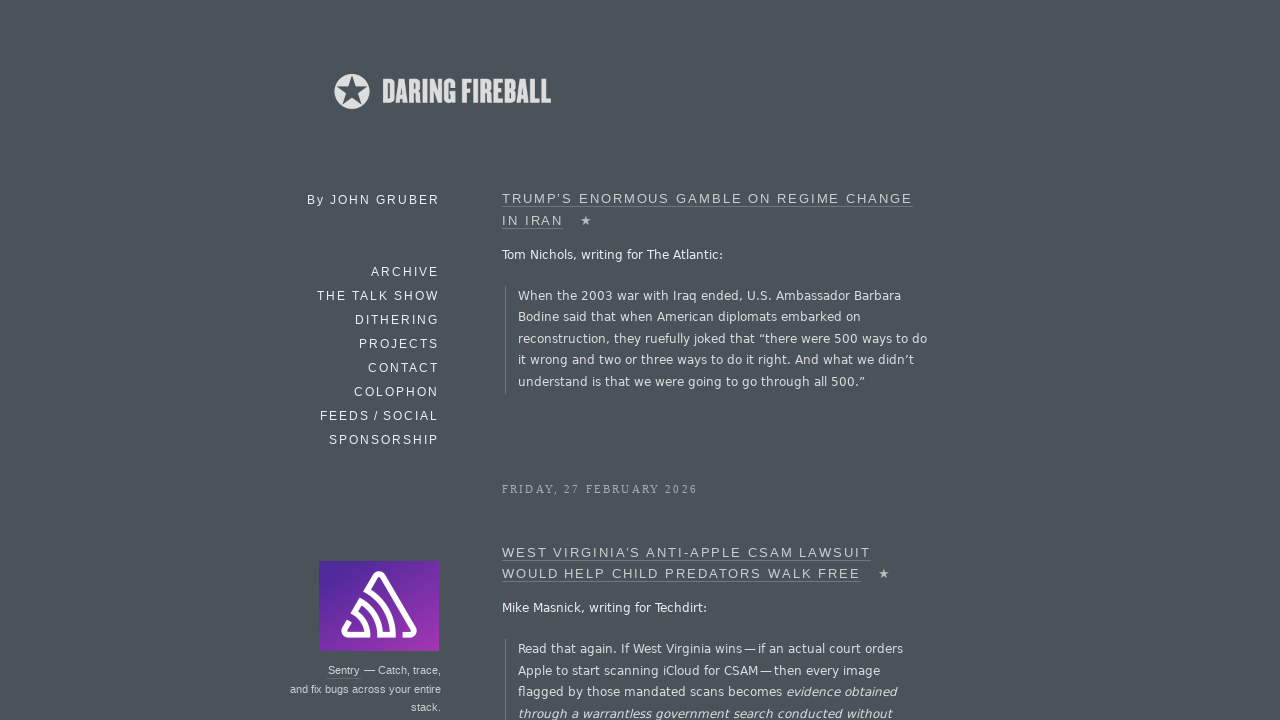